Navigates to Form Authentication page, clicks login with empty credentials, and verifies error message is displayed

Starting URL: https://the-internet.herokuapp.com/

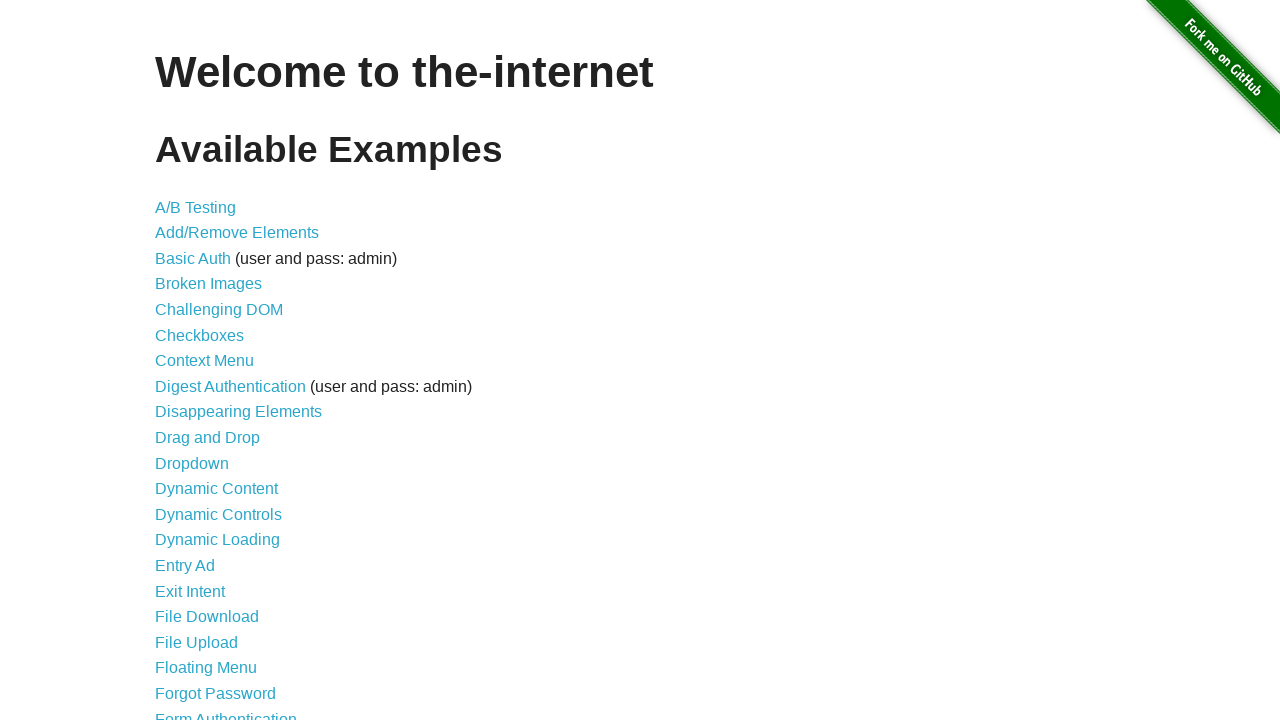

Clicked on Form Authentication link at (226, 712) on text=Form Authentication
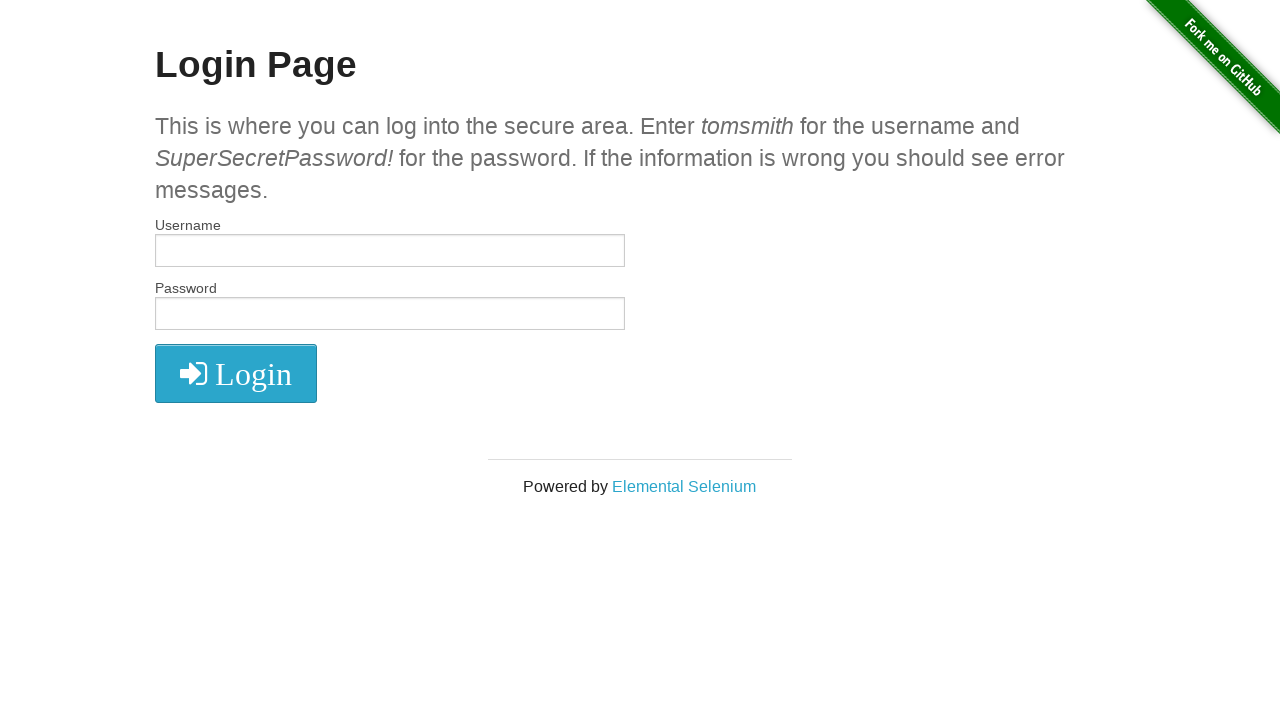

Left username field empty on input[name='username']
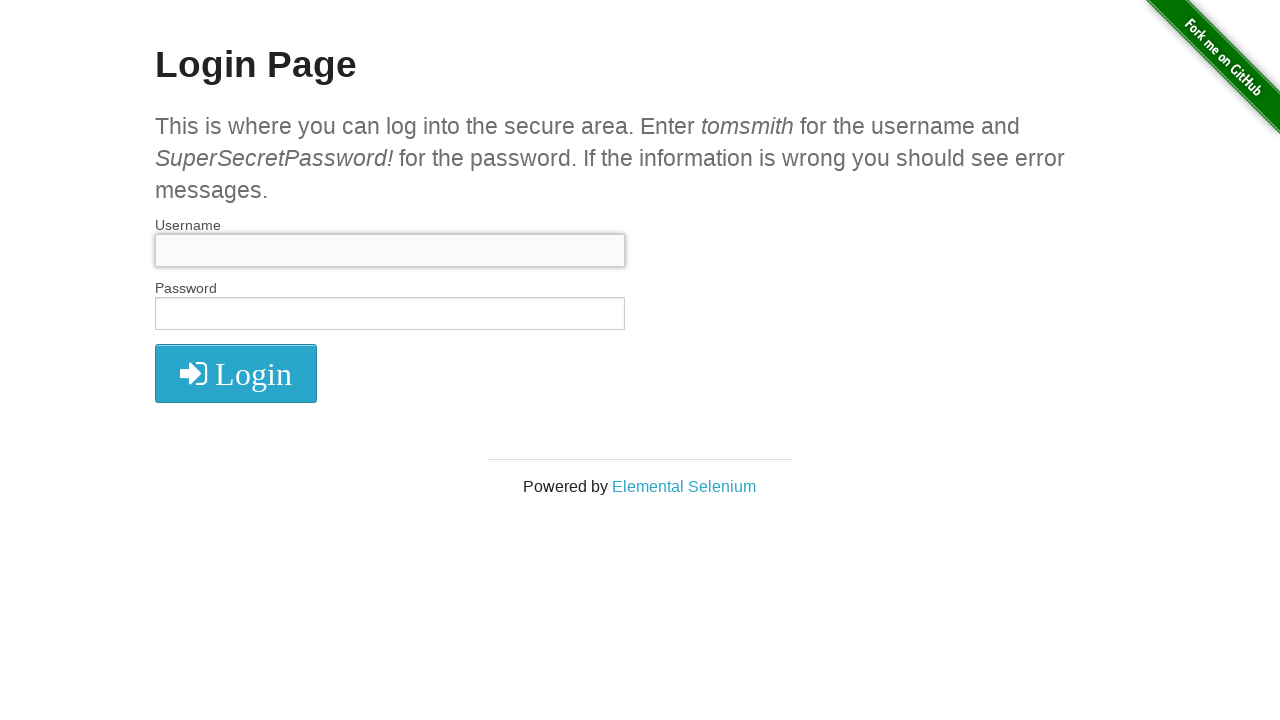

Left password field empty on input[name='password']
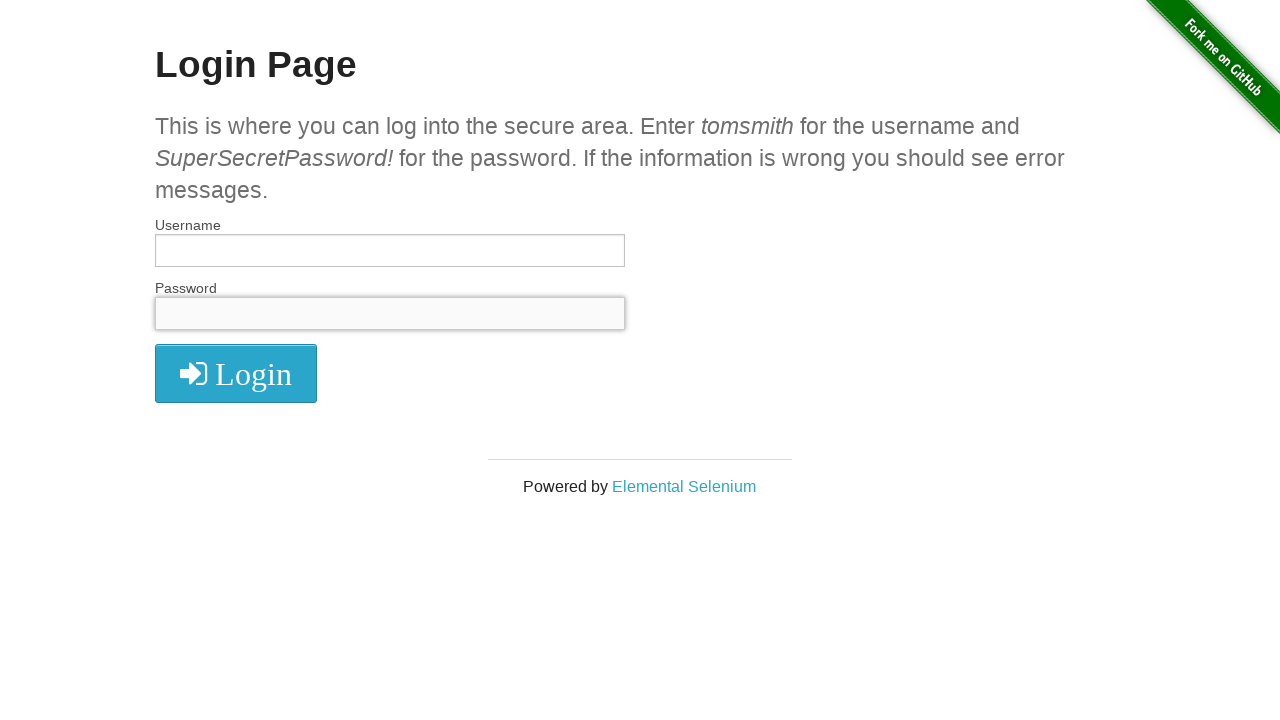

Clicked login button with empty credentials at (236, 373) on button[type='submit']
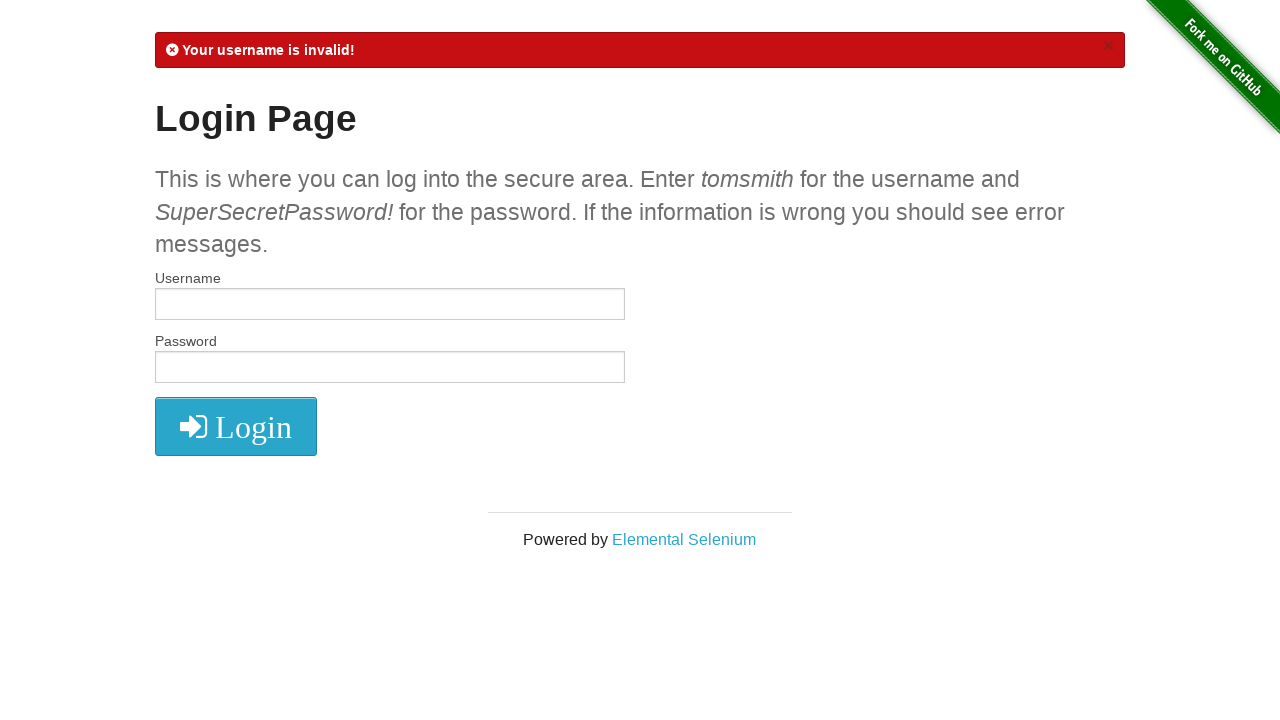

Verified error message is displayed
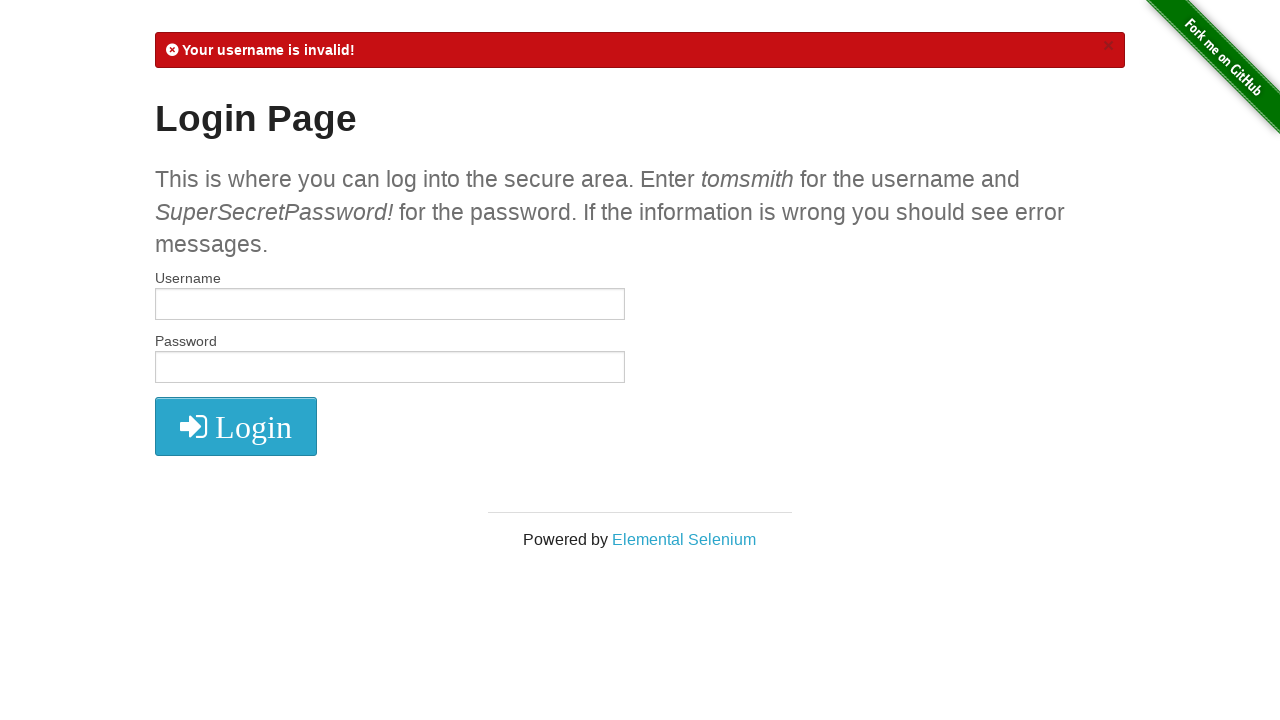

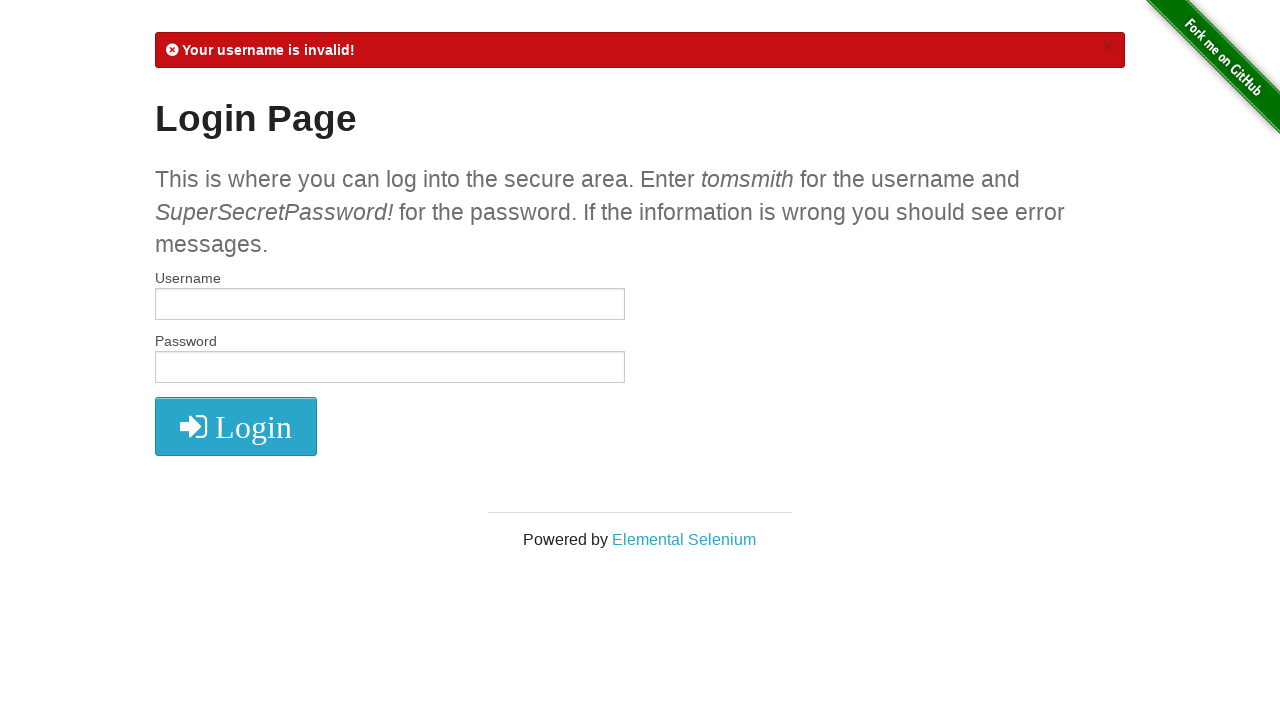